Navigates to Browse Languages menu and verifies the table has headers: Language, Author, Date, Comments, Rate

Starting URL: http://www.99-bottles-of-beer.net/

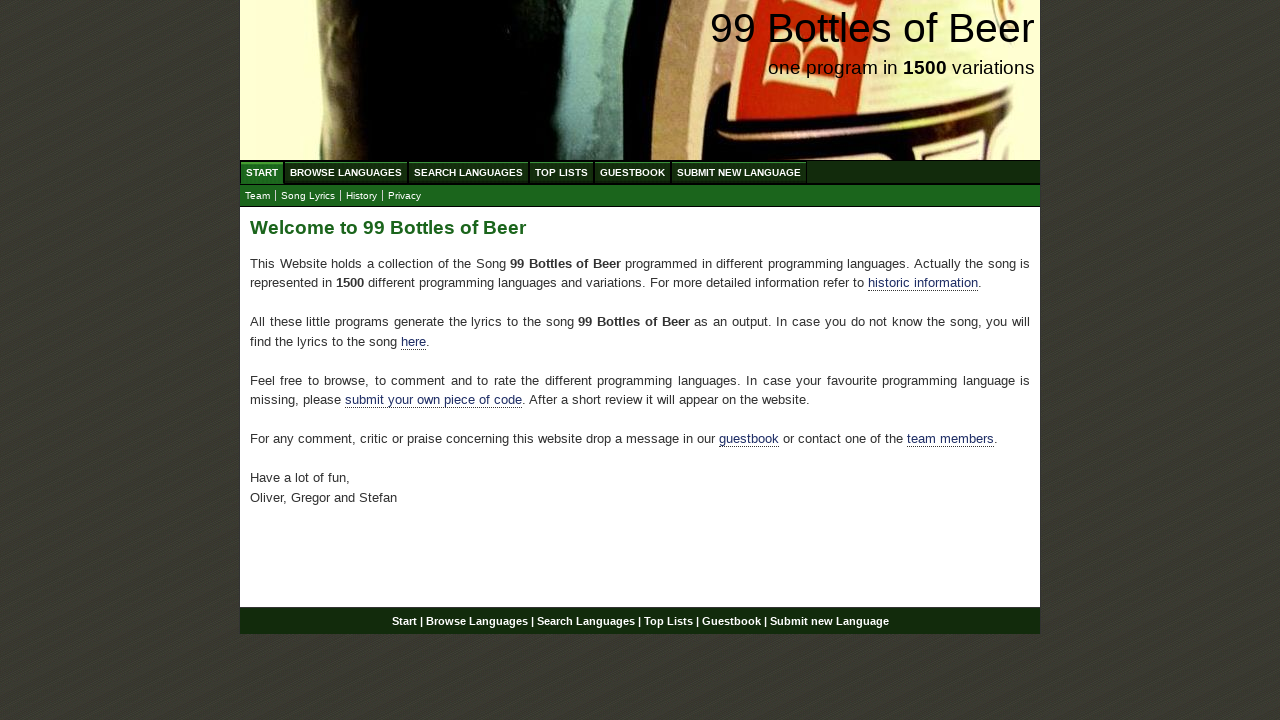

Clicked on BROWSE LANGUAGES menu link at (346, 172) on xpath=//li/a[@href='/abc.html']
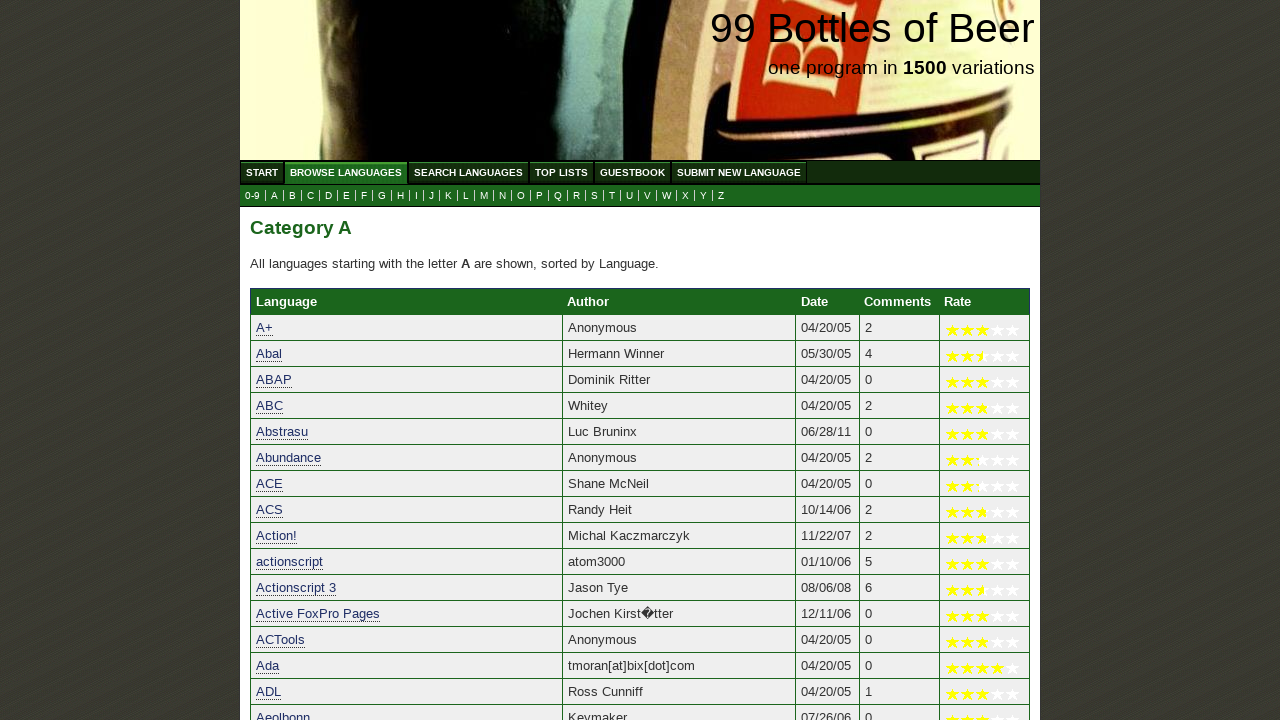

Table headers loaded
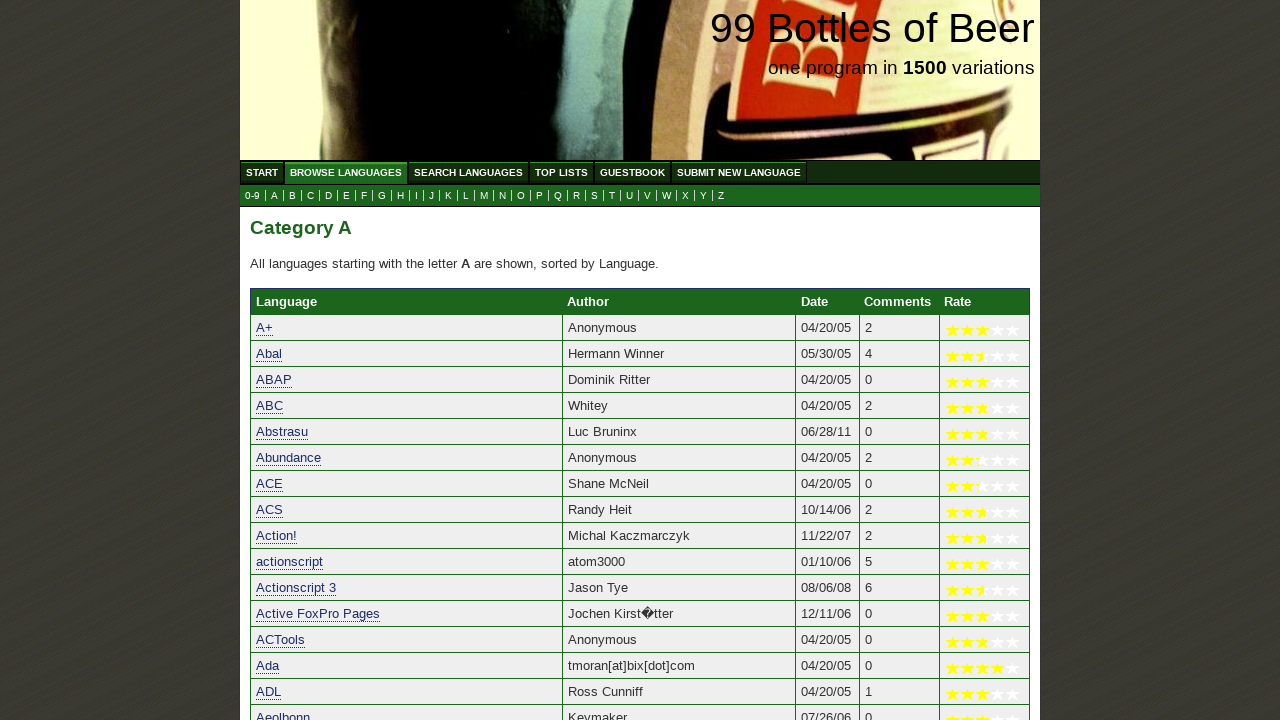

Retrieved all table headers
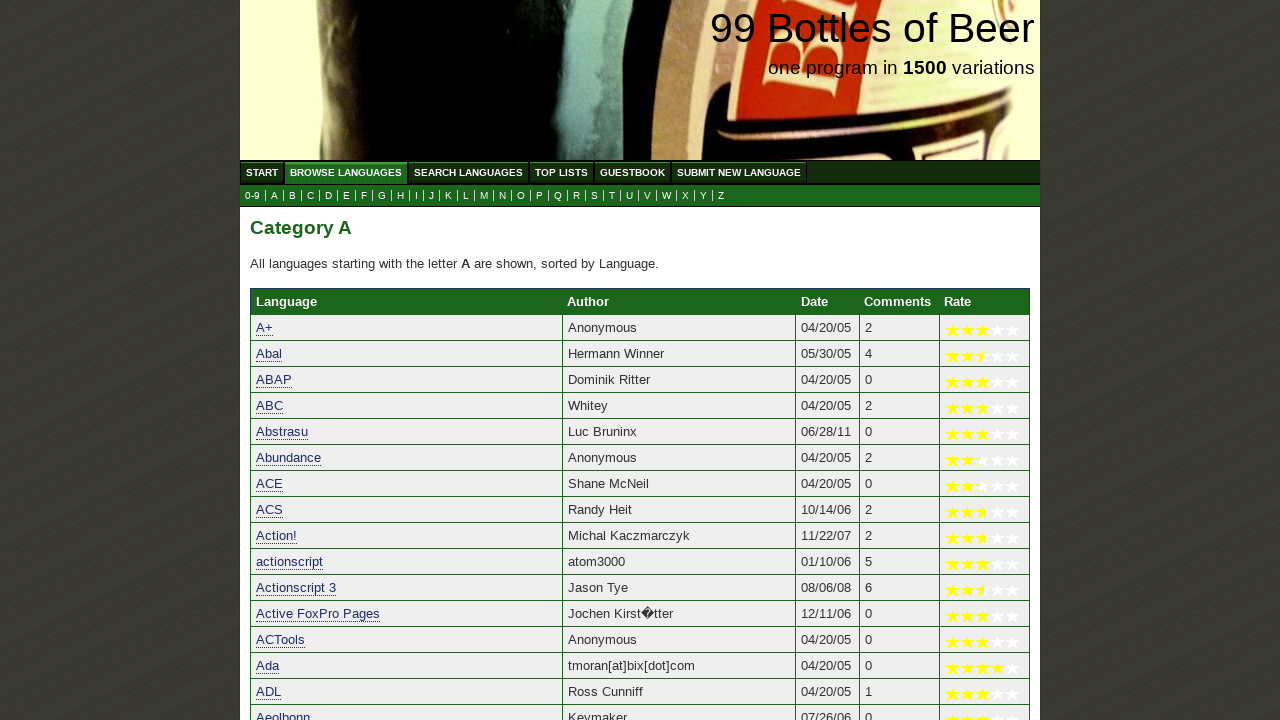

Verified table has exactly 5 headers: Language, Author, Date, Comments, Rate
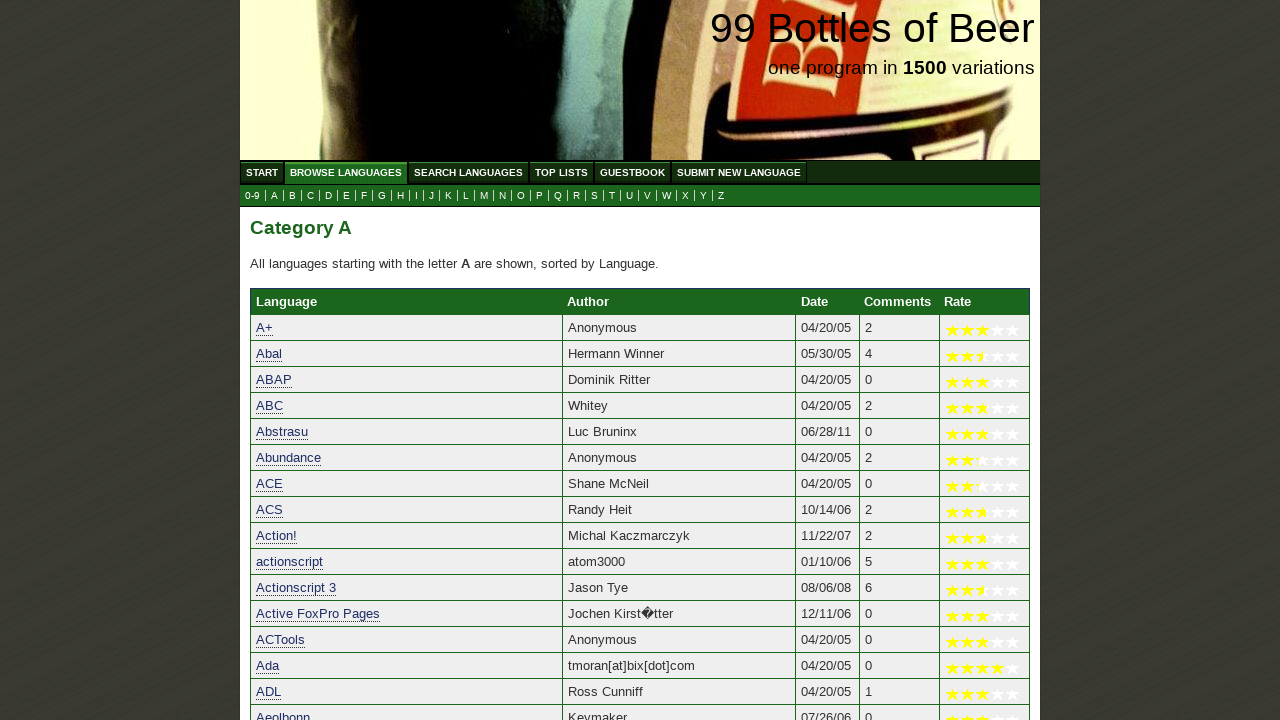

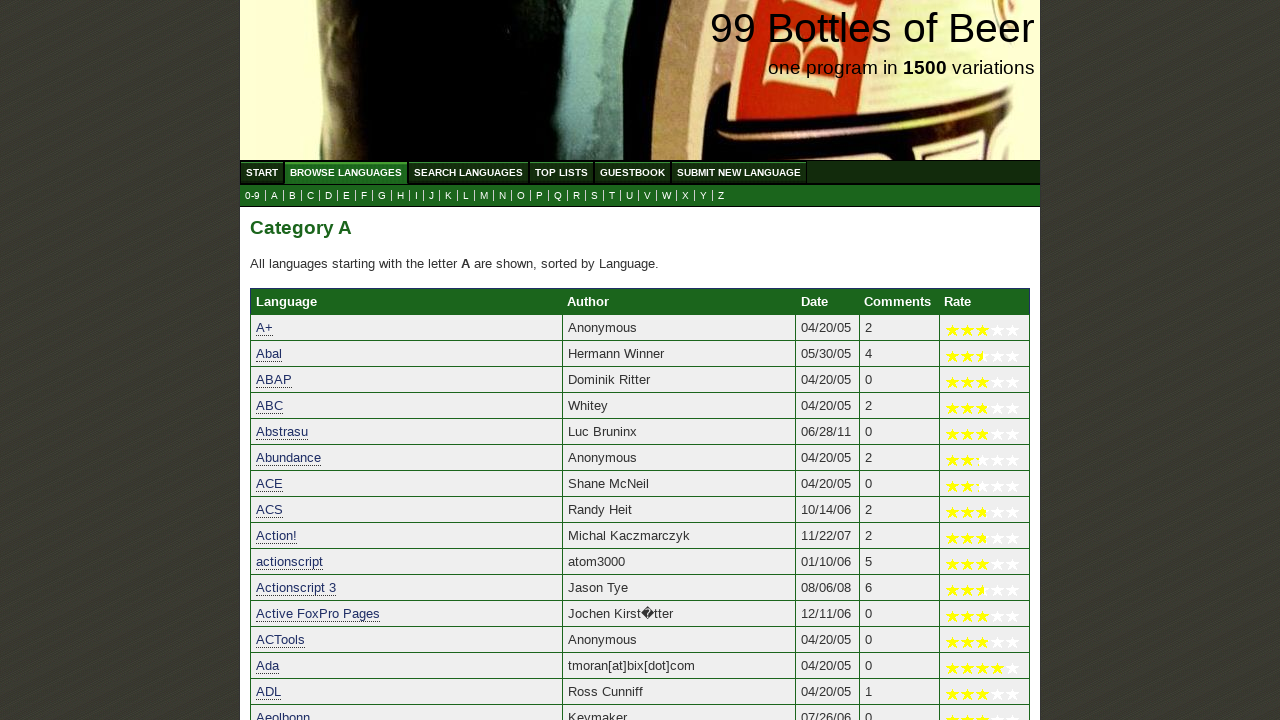